Navigates to OrangeHRM demo site and locates the login branding element (original purpose was to take an element screenshot)

Starting URL: https://opensource-demo.orangehrmlive.com/

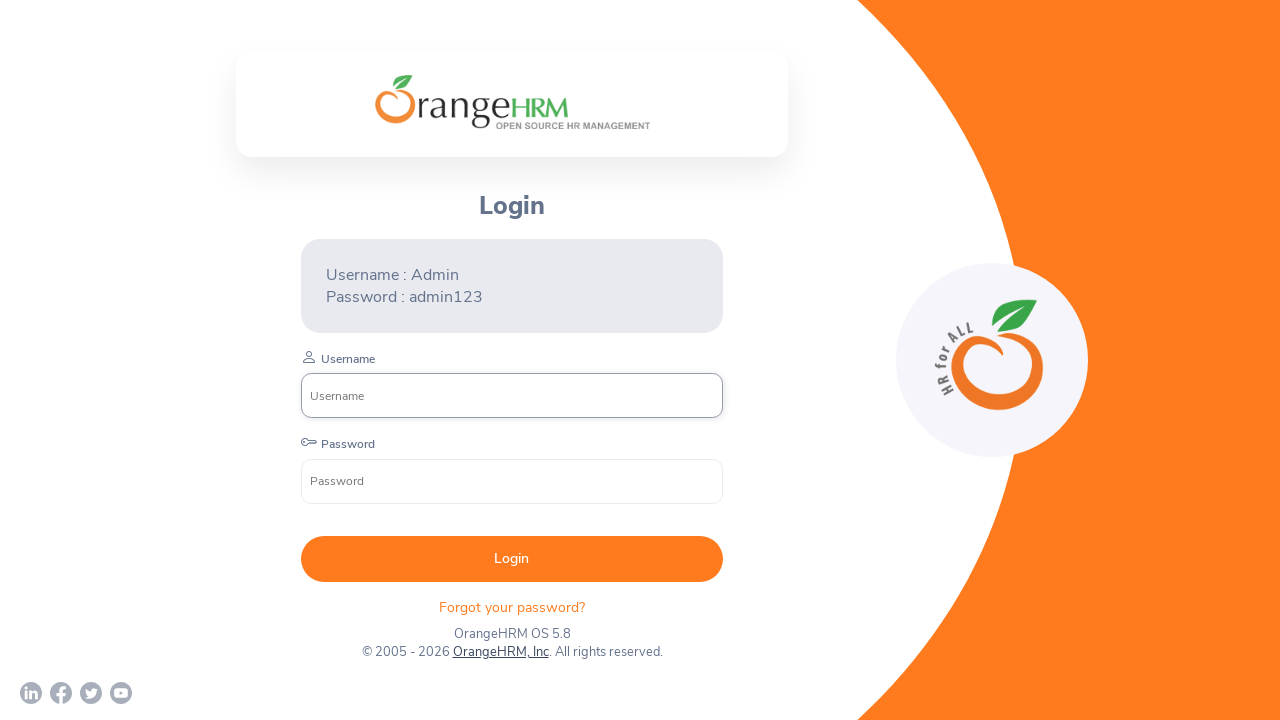

Waited for login branding element to be visible
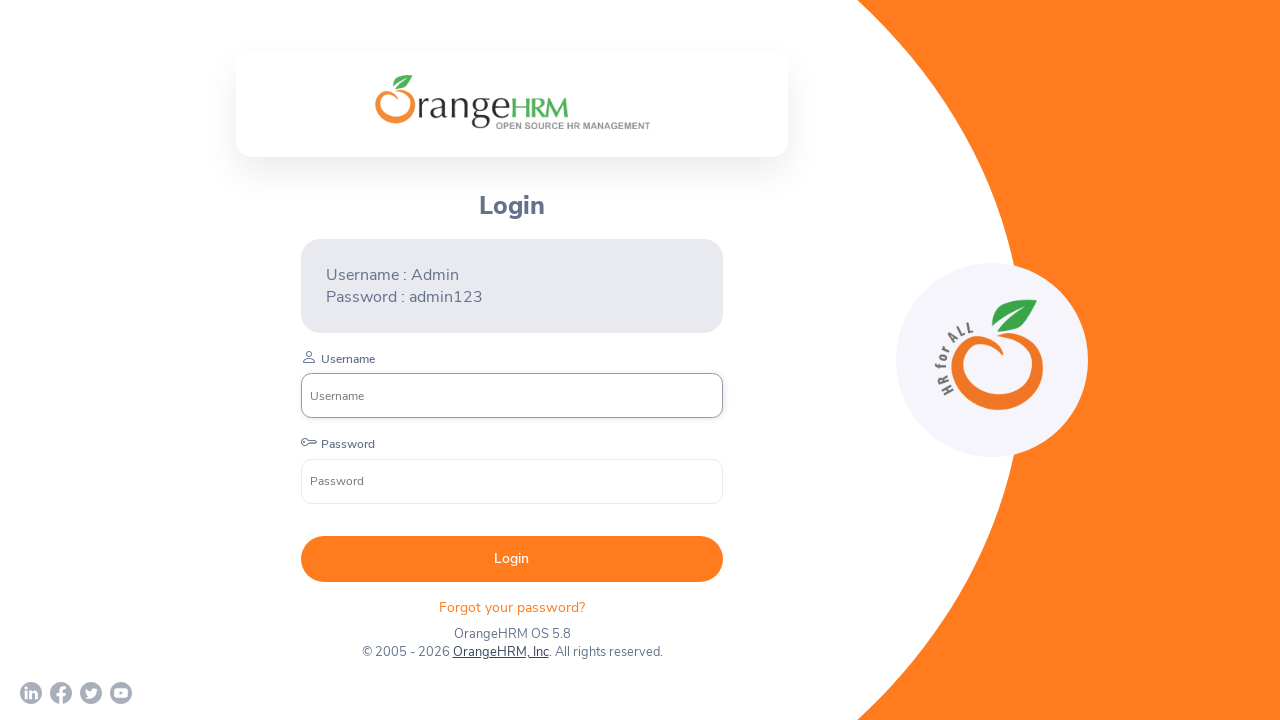

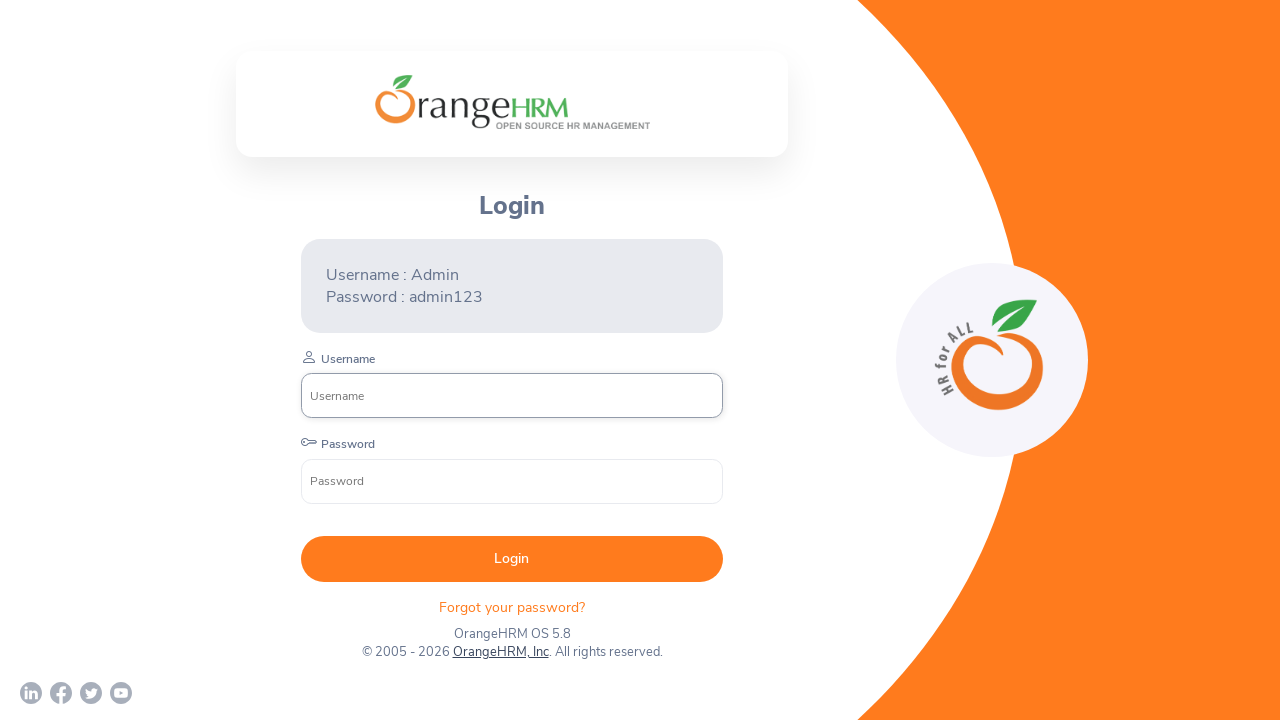